Tests that Clear completed button is hidden when no completed items exist

Starting URL: https://demo.playwright.dev/todomvc

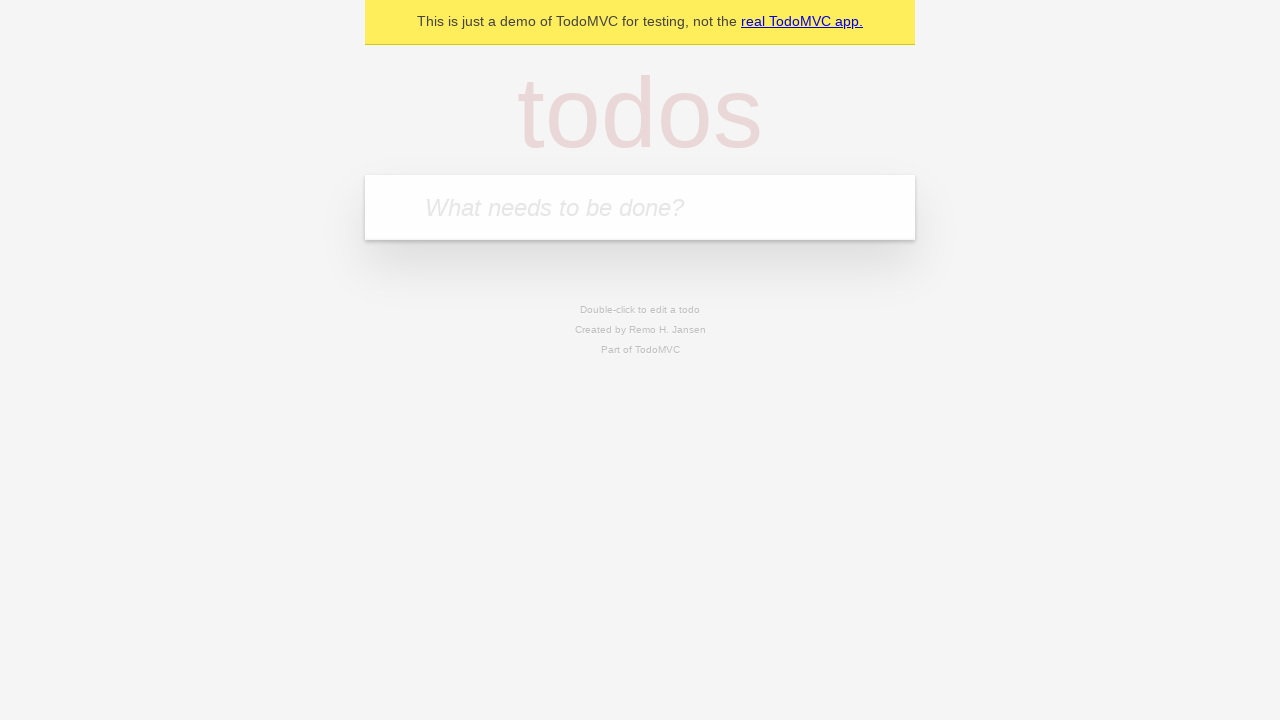

Filled todo input with 'buy some cheese' on internal:attr=[placeholder="What needs to be done?"i]
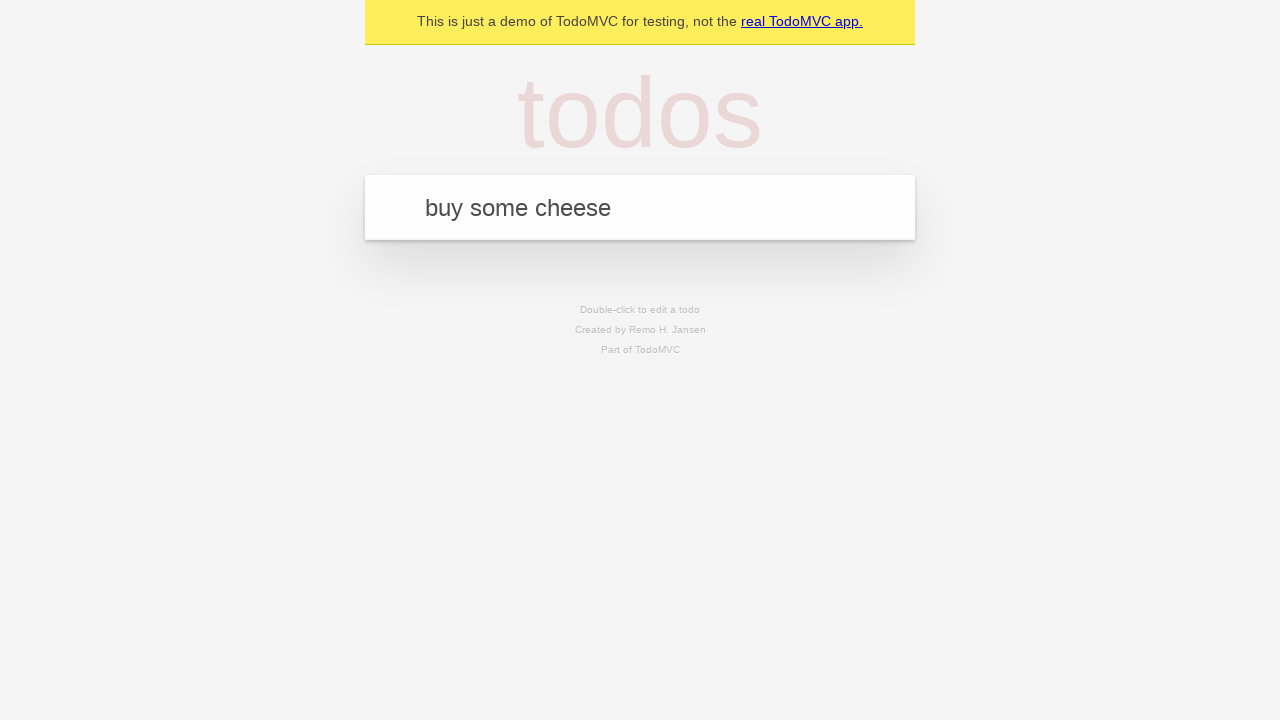

Pressed Enter to create first todo on internal:attr=[placeholder="What needs to be done?"i]
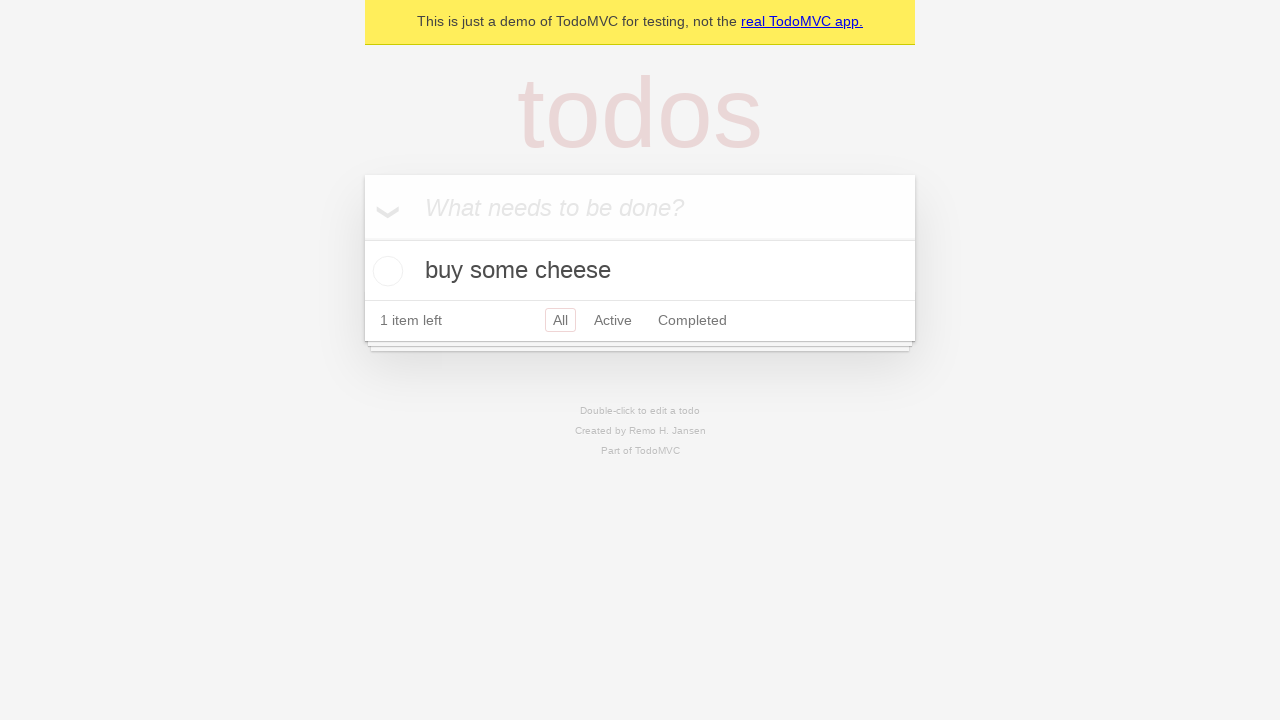

Filled todo input with 'feed the cat' on internal:attr=[placeholder="What needs to be done?"i]
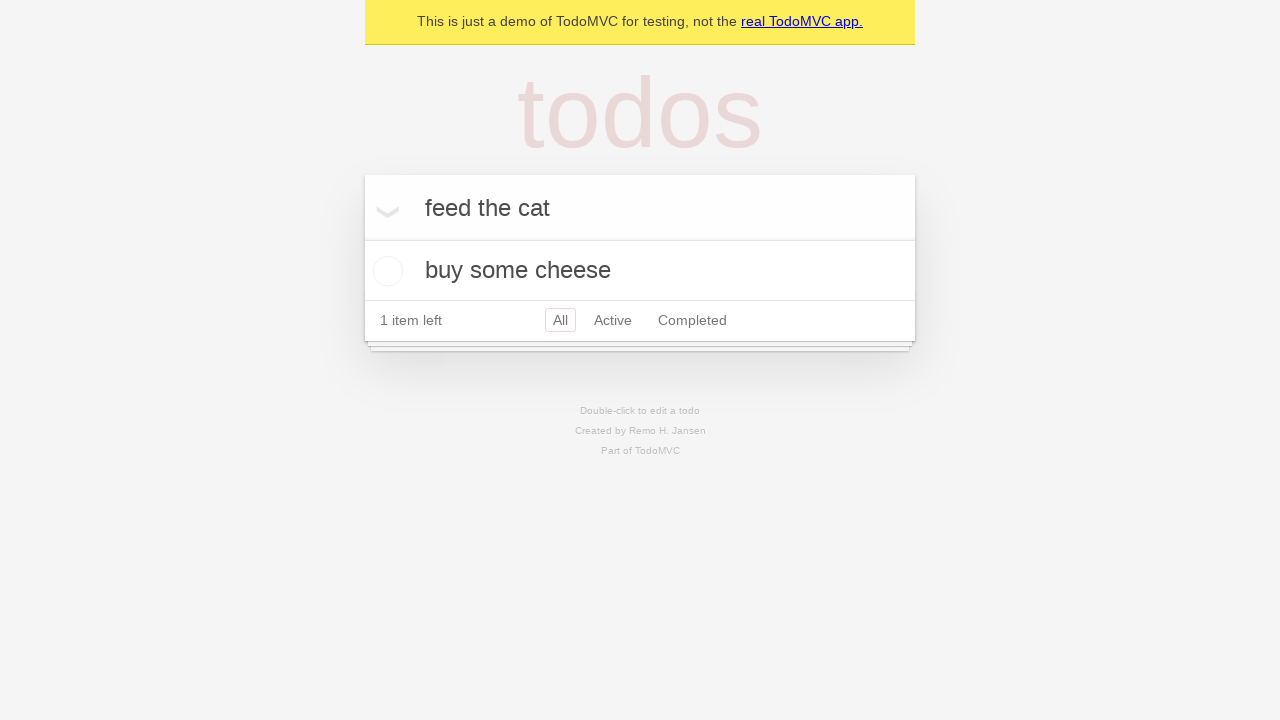

Pressed Enter to create second todo on internal:attr=[placeholder="What needs to be done?"i]
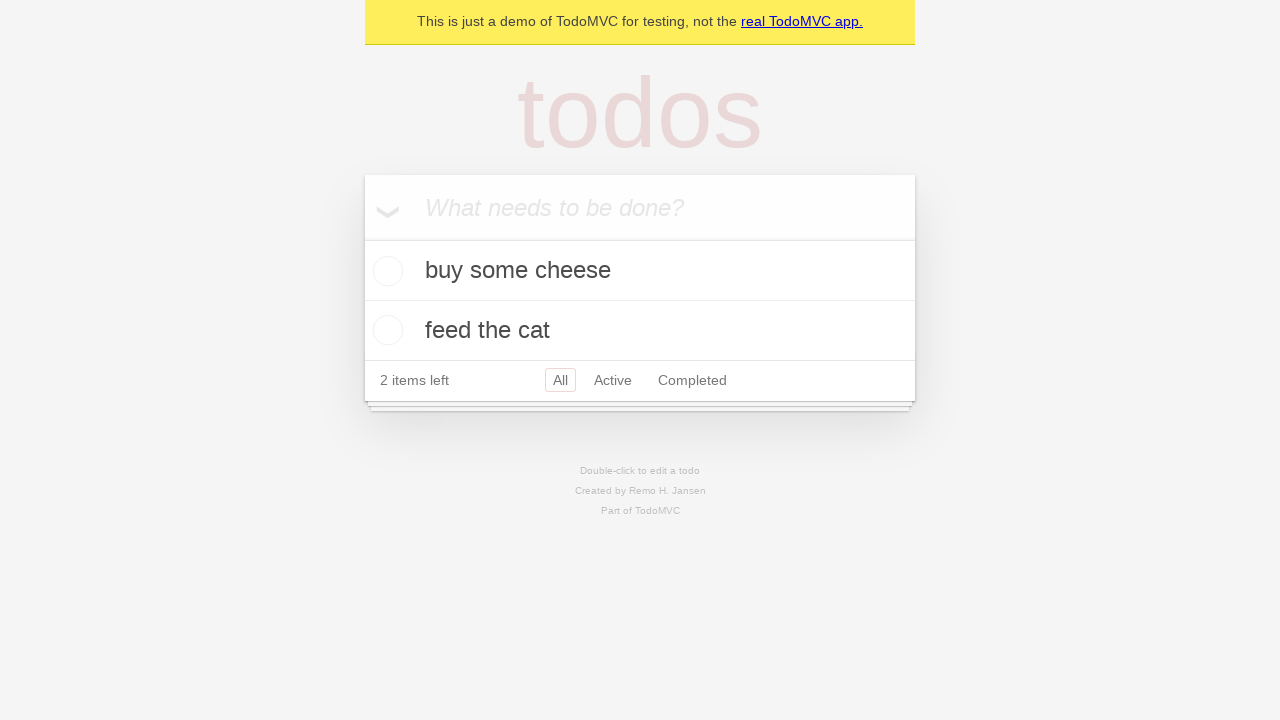

Filled todo input with 'book a doctors appointment' on internal:attr=[placeholder="What needs to be done?"i]
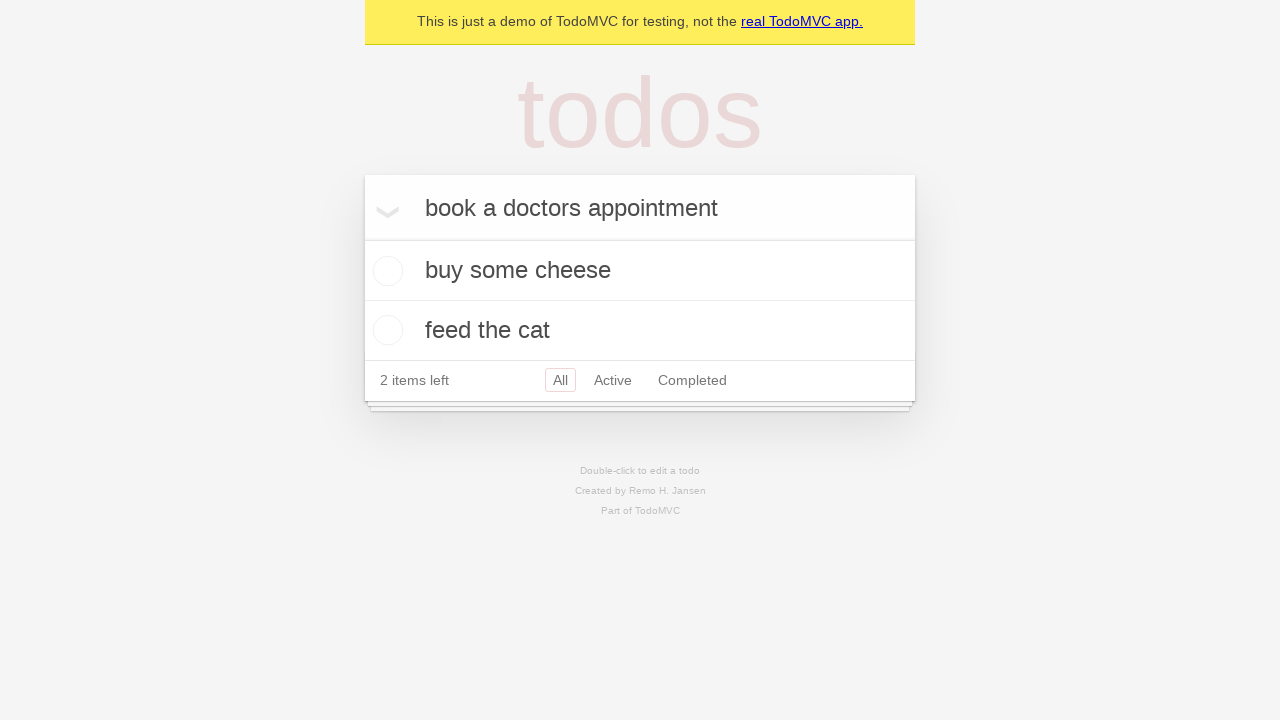

Pressed Enter to create third todo on internal:attr=[placeholder="What needs to be done?"i]
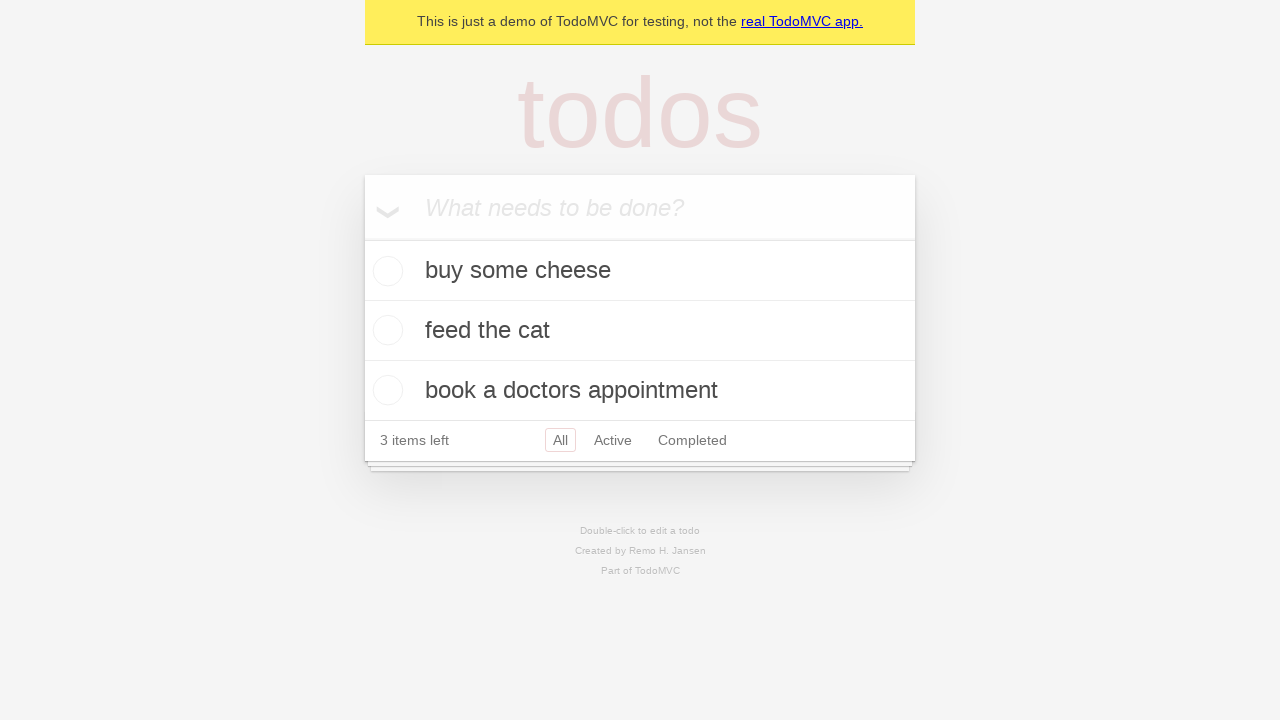

Waited for all three todos to load
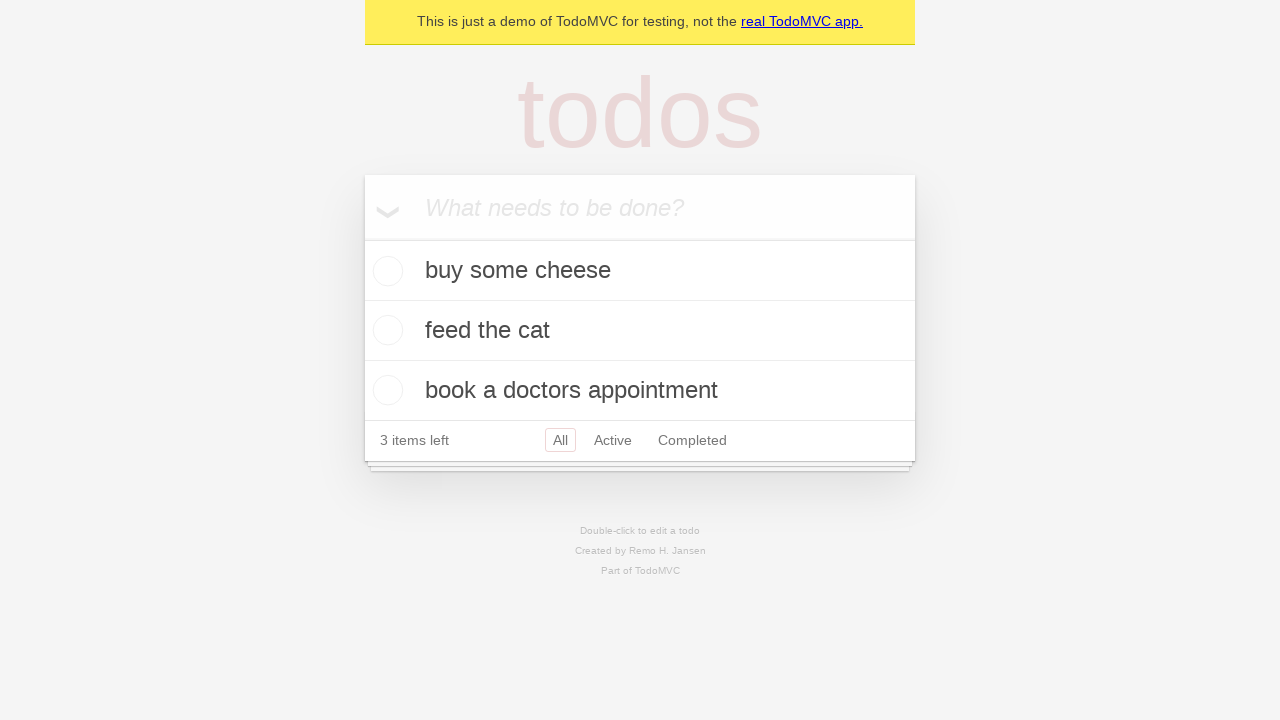

Checked the first todo item as completed at (385, 271) on .todo-list li .toggle >> nth=0
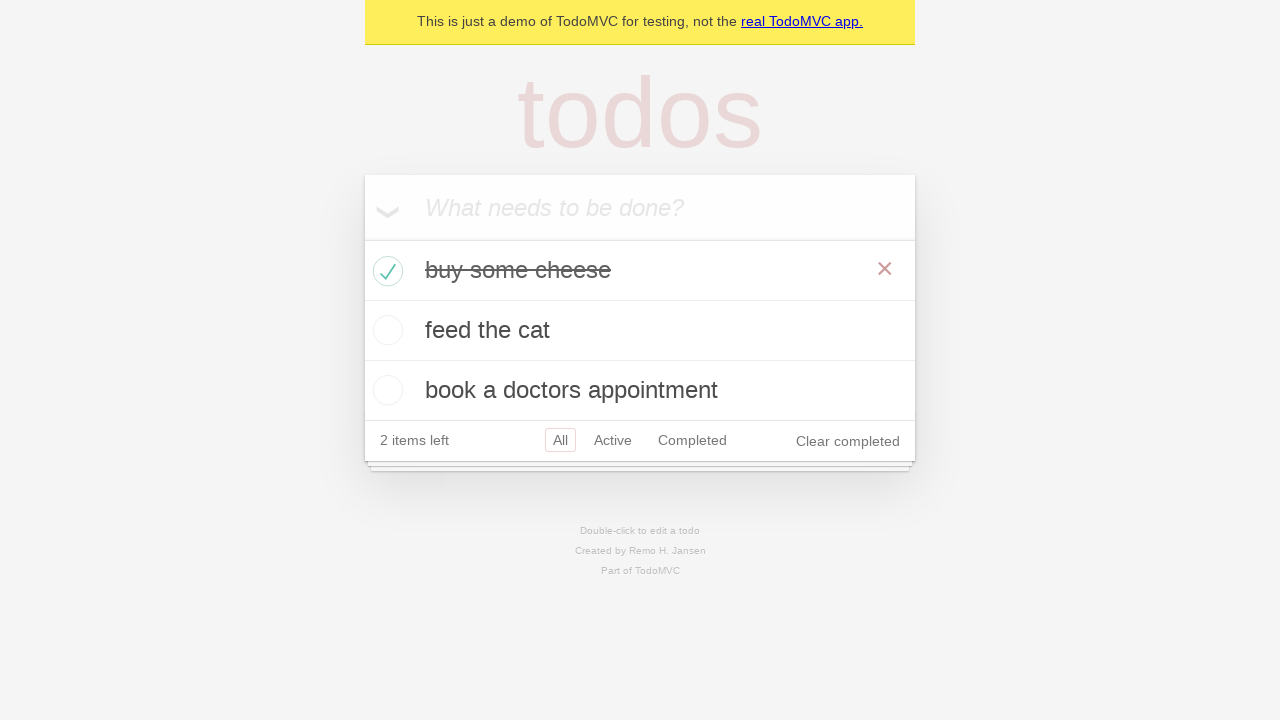

Clicked Clear completed button to remove completed todos at (848, 441) on internal:role=button[name="Clear completed"i]
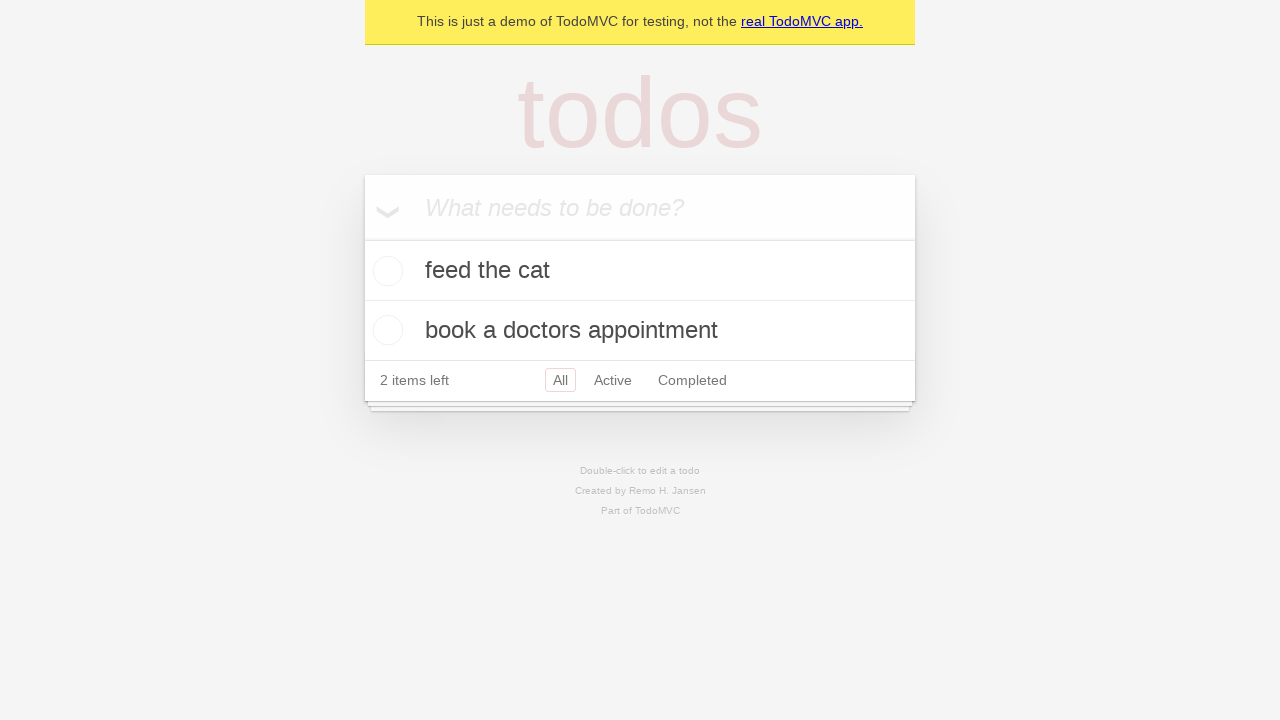

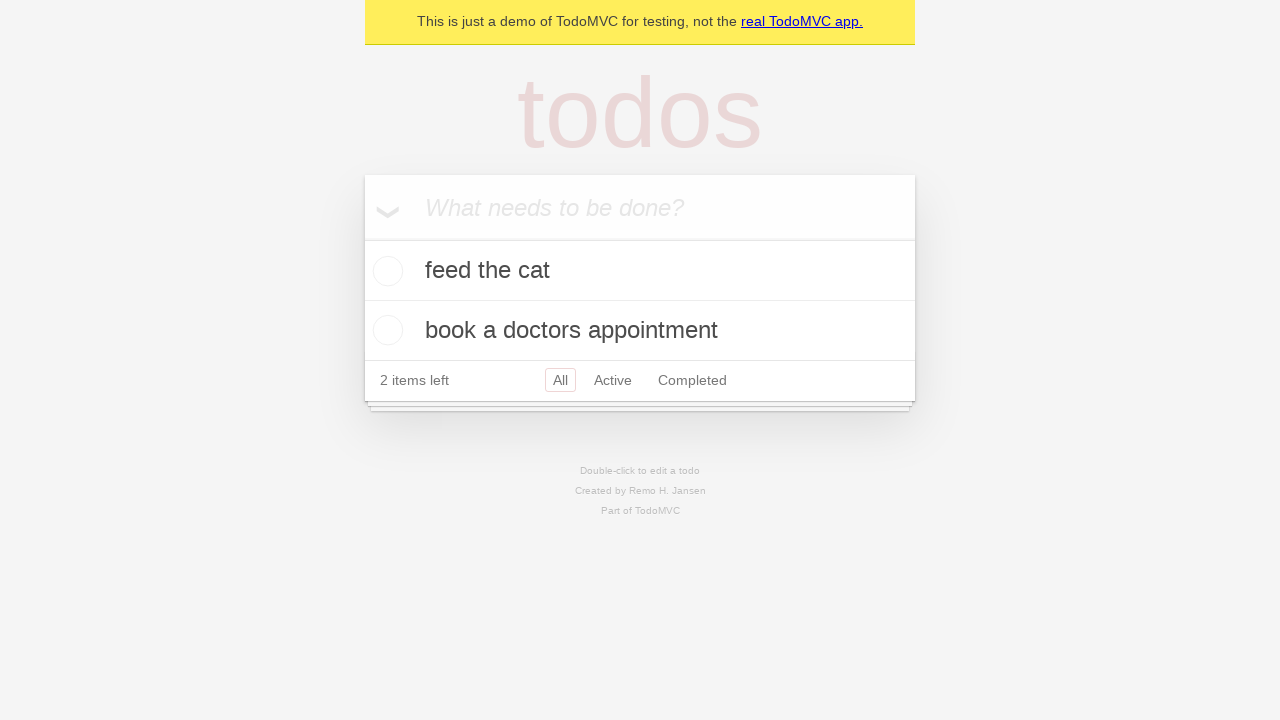